Tests filtering to display only completed todo items and then switching between All, Active, and Completed filters while verifying the selected filter is highlighted.

Starting URL: https://demo.playwright.dev/todomvc

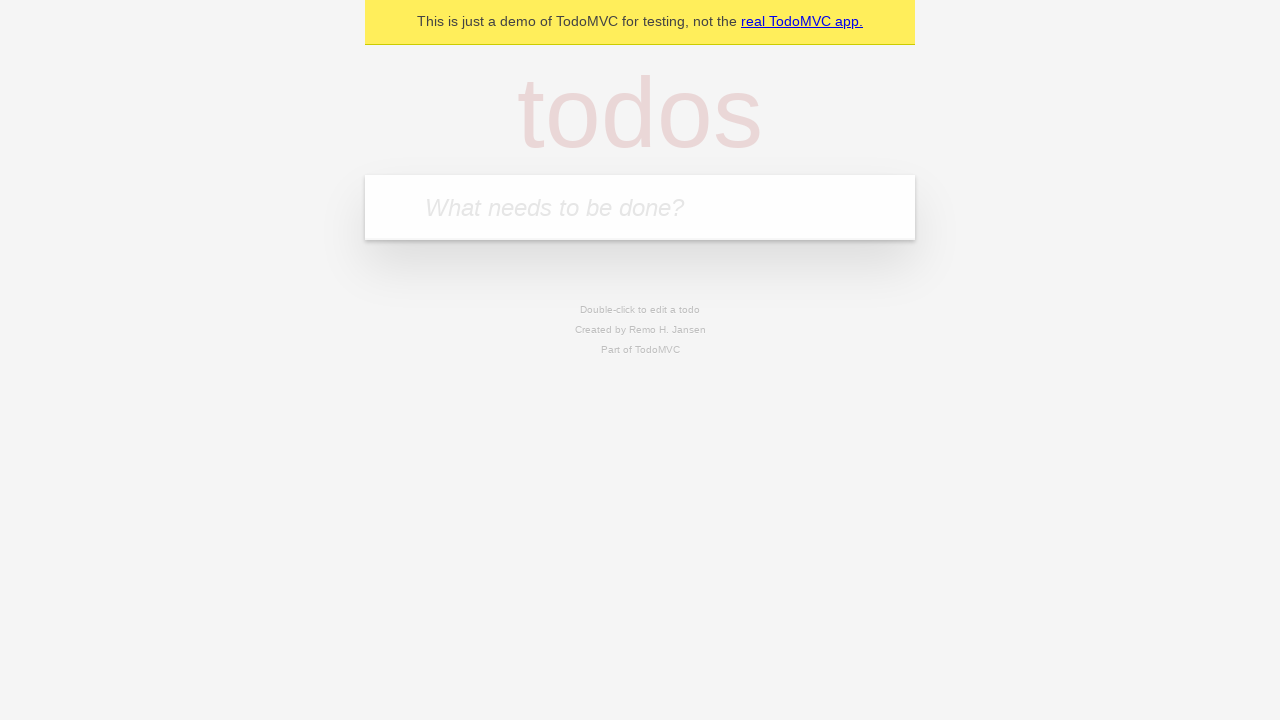

Filled todo input with 'buy some cheese' on internal:attr=[placeholder="What needs to be done?"i]
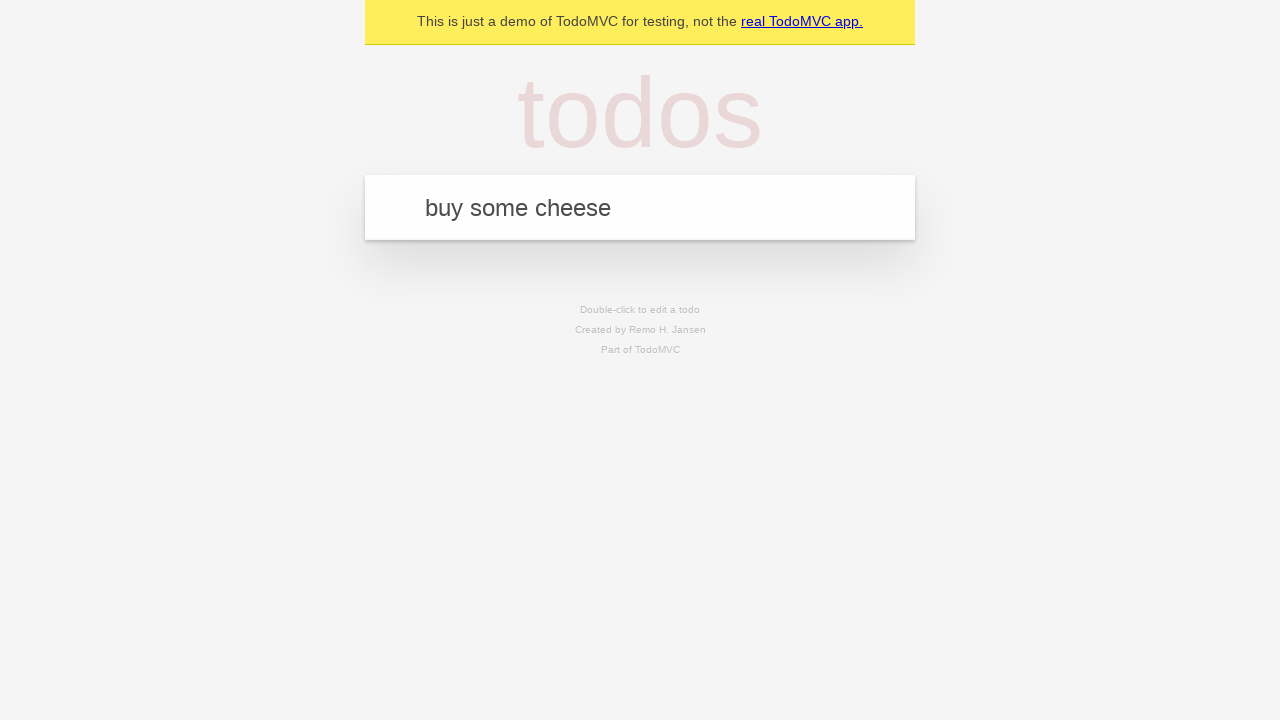

Pressed Enter to create first todo item on internal:attr=[placeholder="What needs to be done?"i]
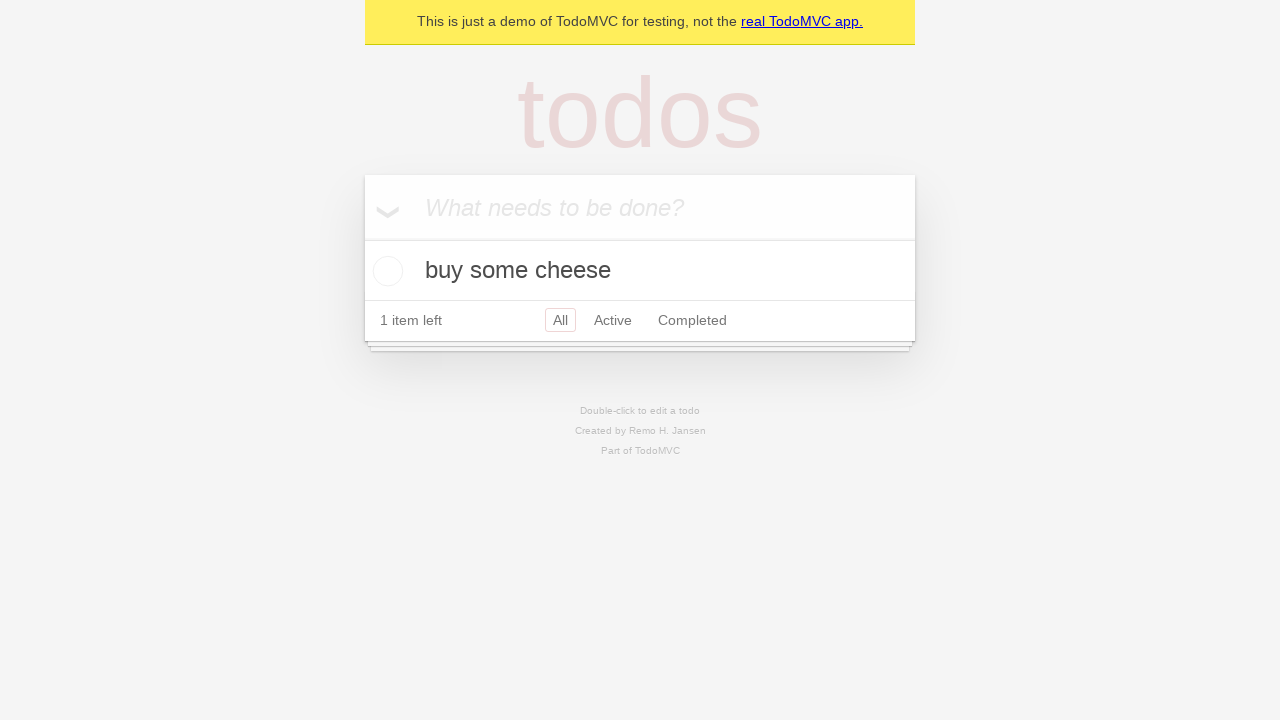

Filled todo input with 'feed the cat' on internal:attr=[placeholder="What needs to be done?"i]
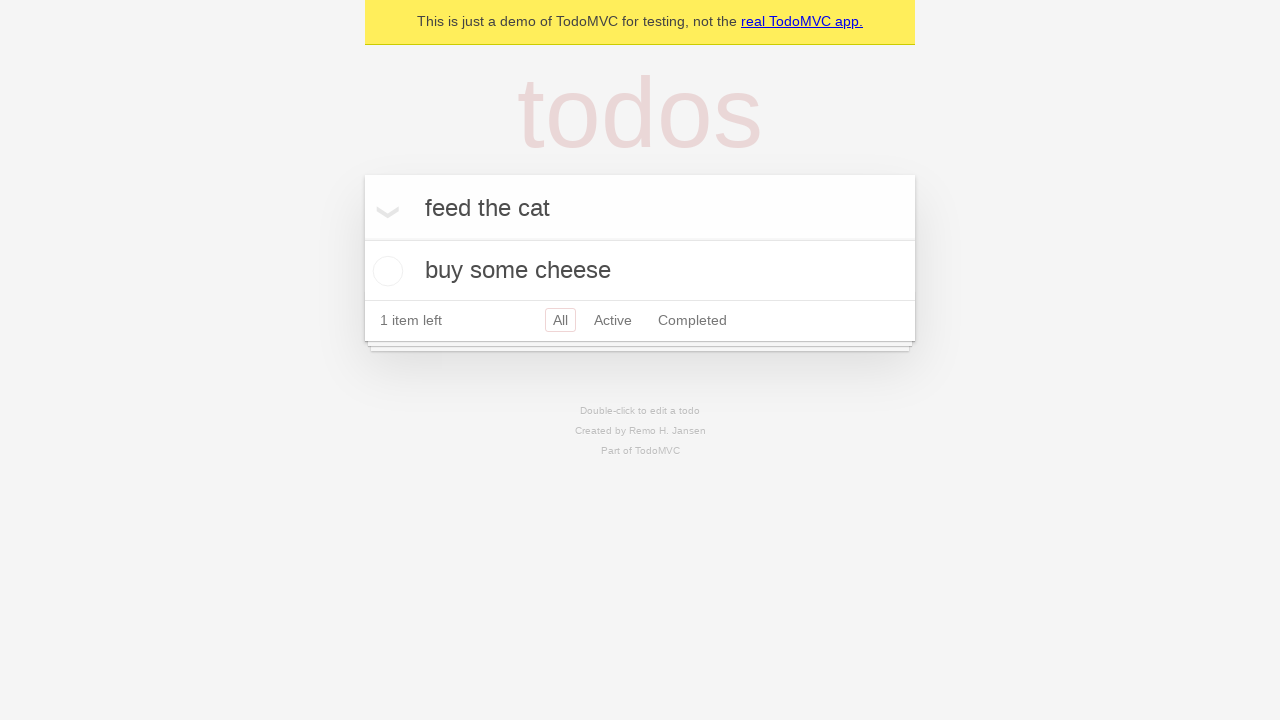

Pressed Enter to create second todo item on internal:attr=[placeholder="What needs to be done?"i]
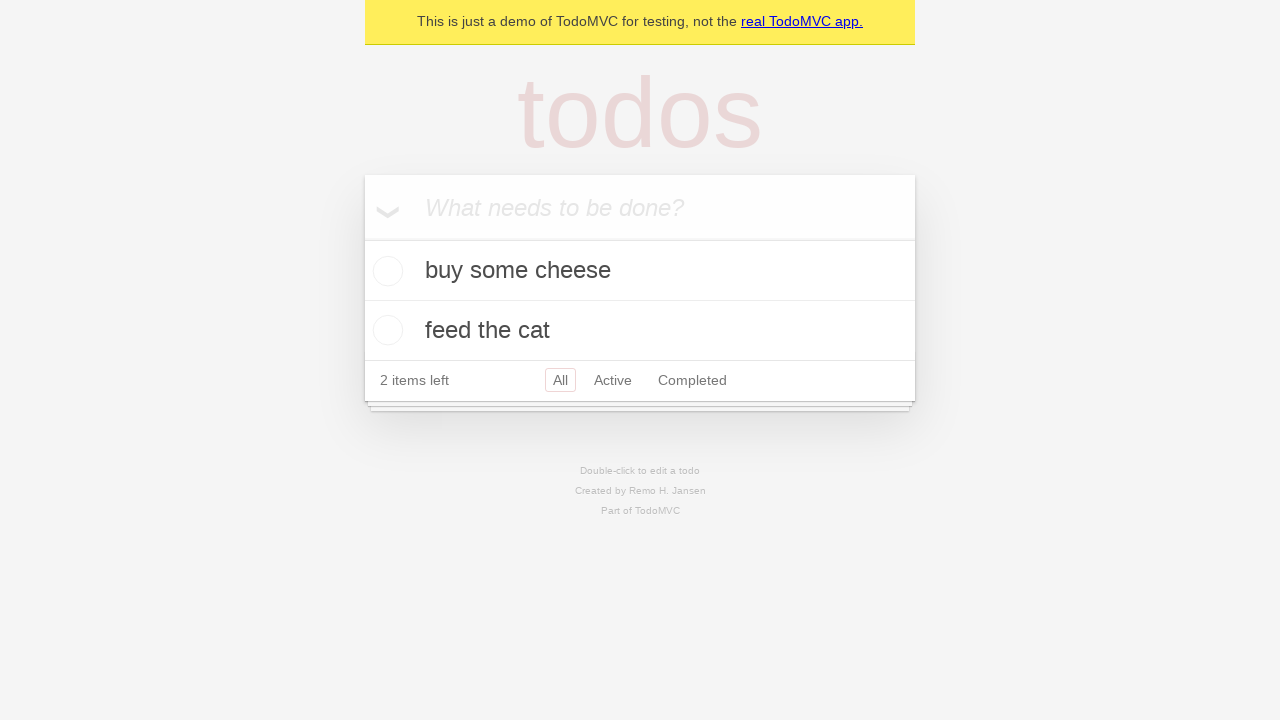

Filled todo input with 'book a doctors appointment' on internal:attr=[placeholder="What needs to be done?"i]
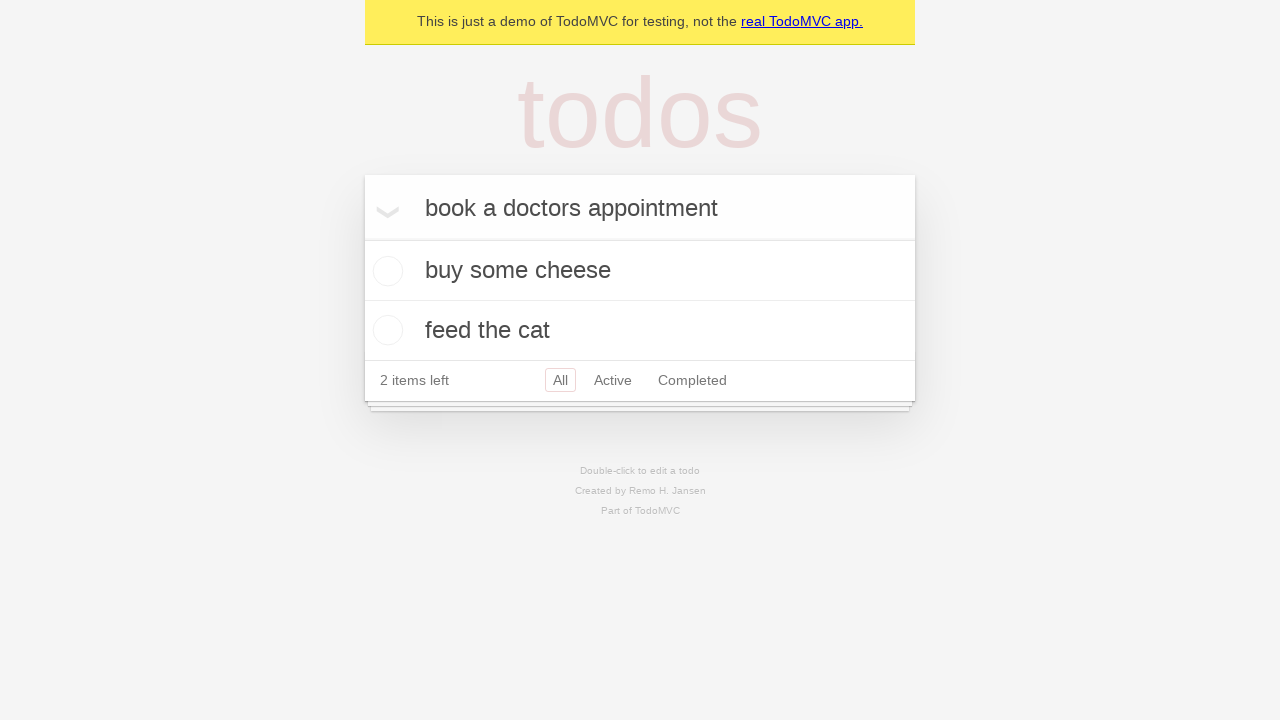

Pressed Enter to create third todo item on internal:attr=[placeholder="What needs to be done?"i]
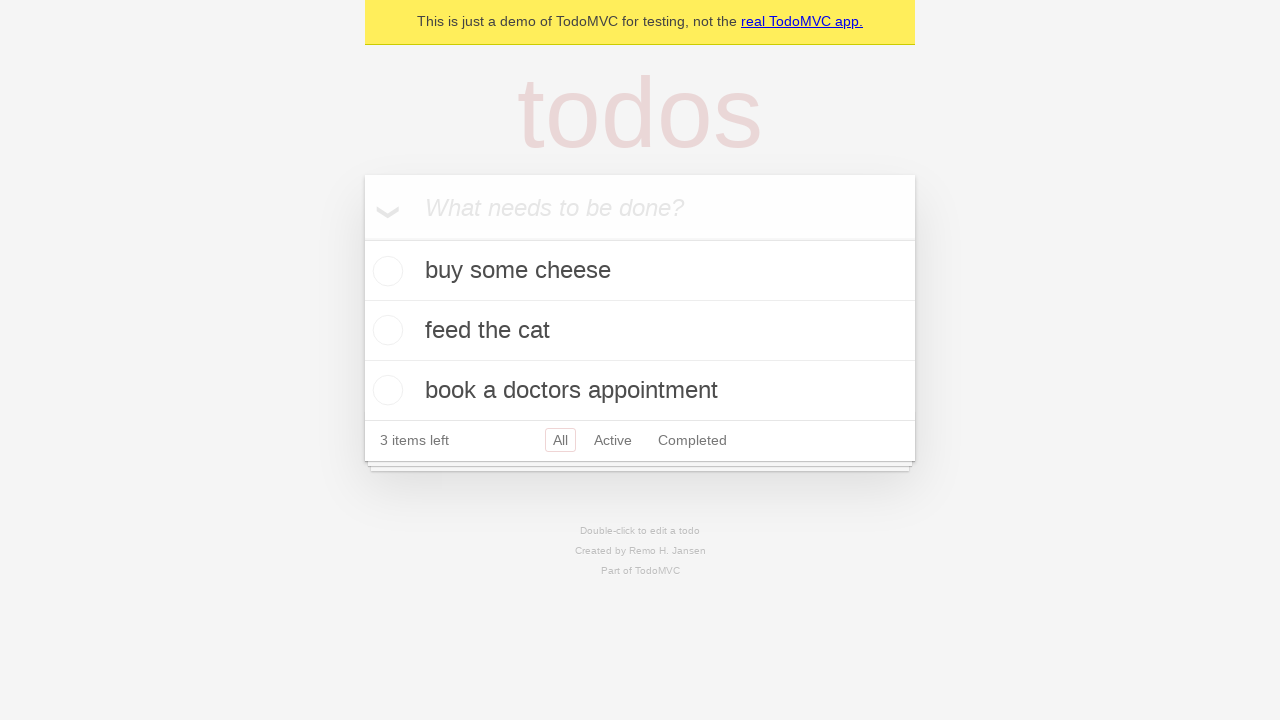

Checked the second todo item 'feed the cat' at (385, 330) on internal:testid=[data-testid="todo-item"s] >> nth=1 >> internal:role=checkbox
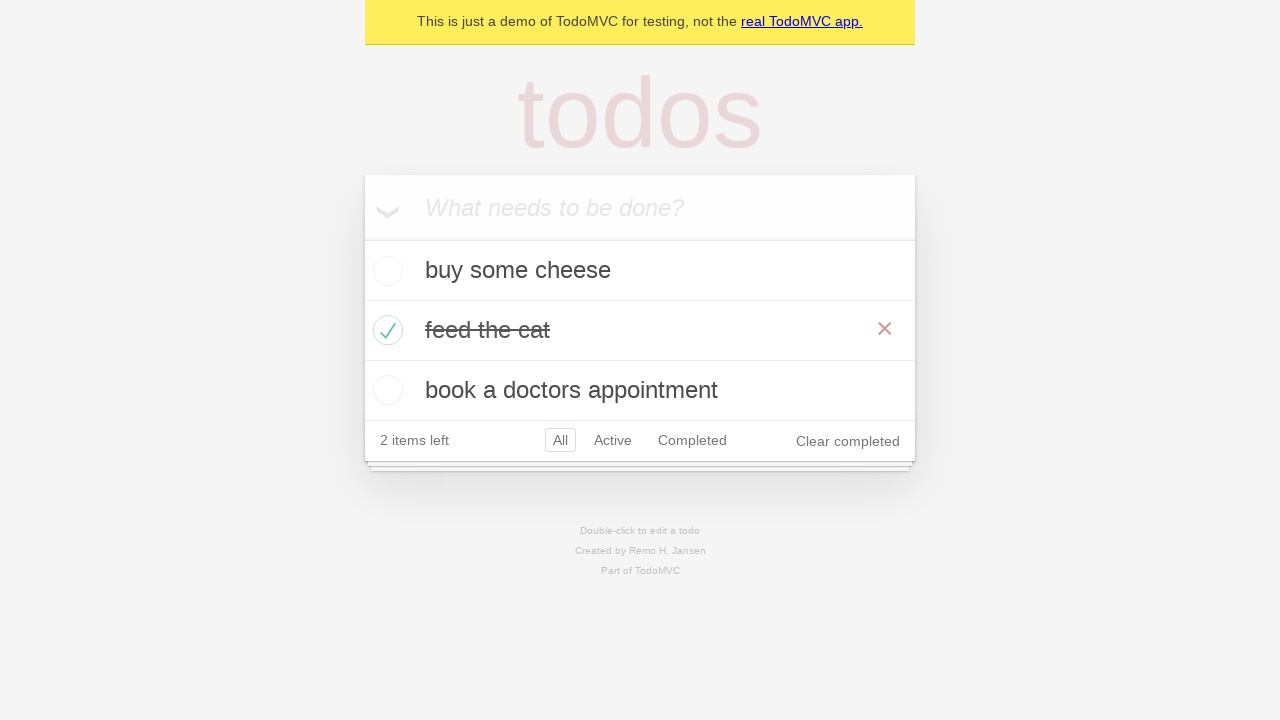

Clicked Completed filter to display only completed items at (692, 440) on internal:role=link[name="Completed"i]
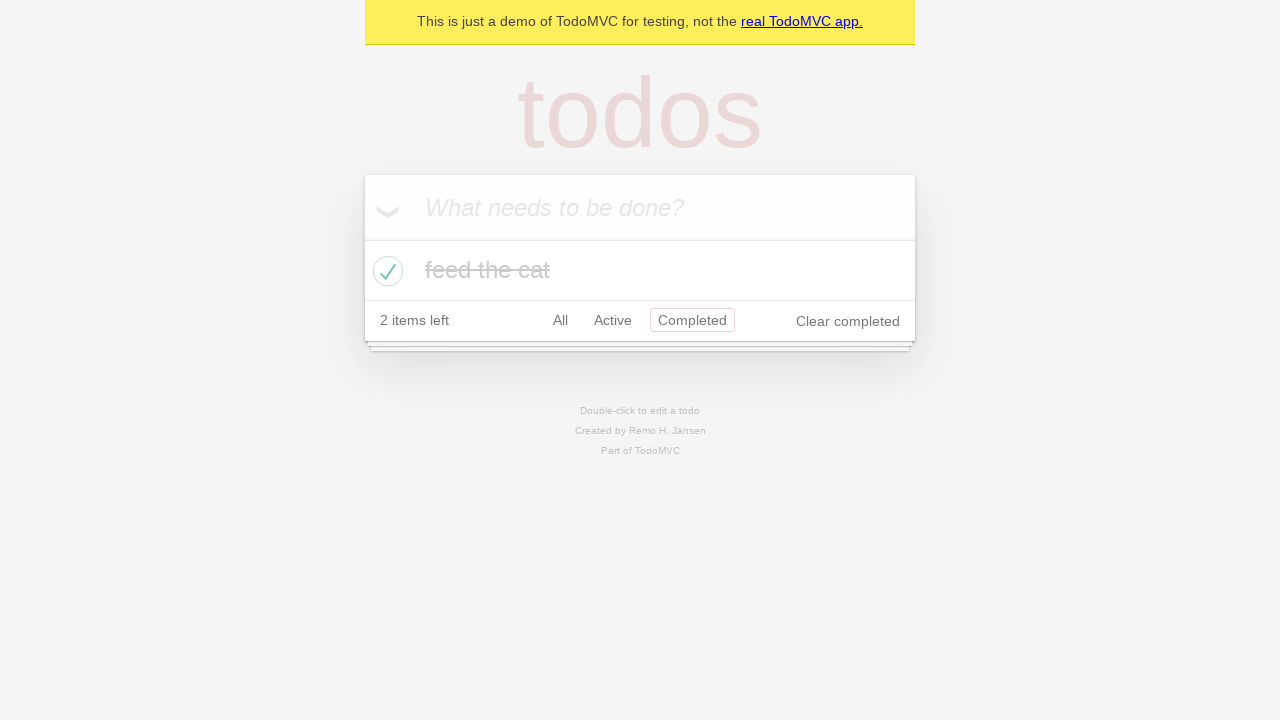

Clicked Active filter to display only active items at (613, 320) on internal:role=link[name="Active"i]
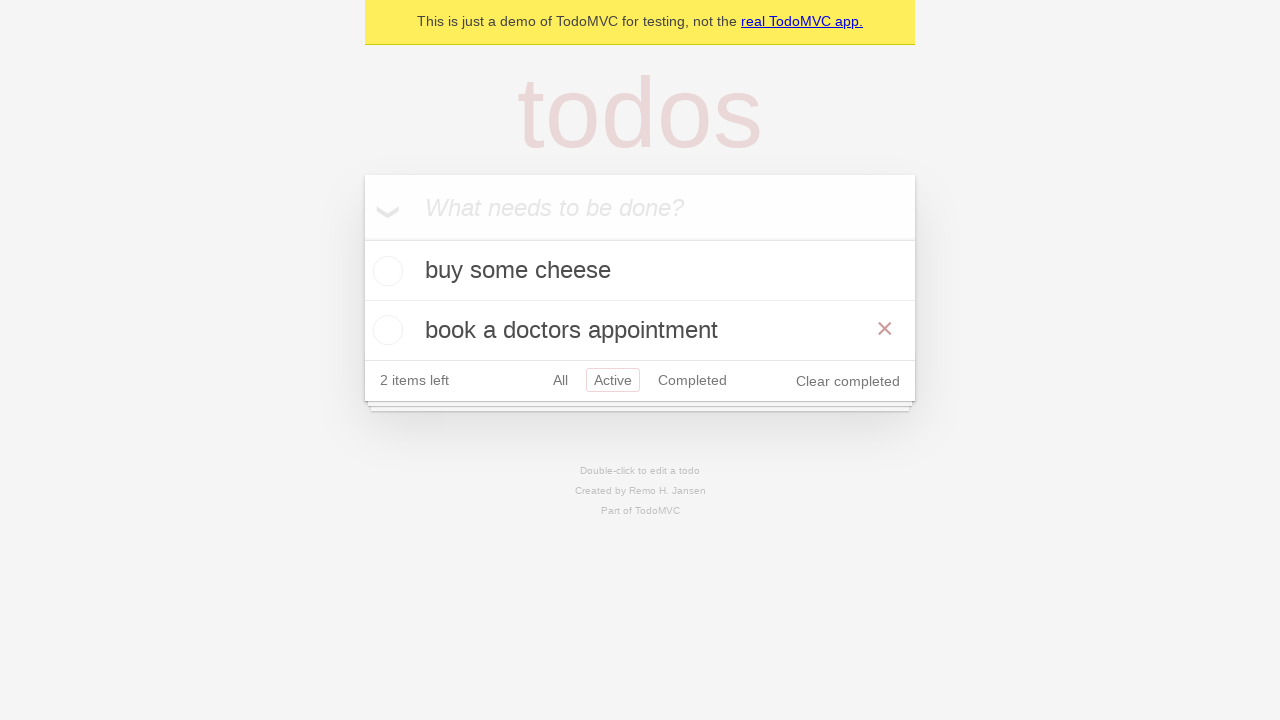

Clicked All filter to display all todo items at (560, 380) on internal:role=link[name="All"i]
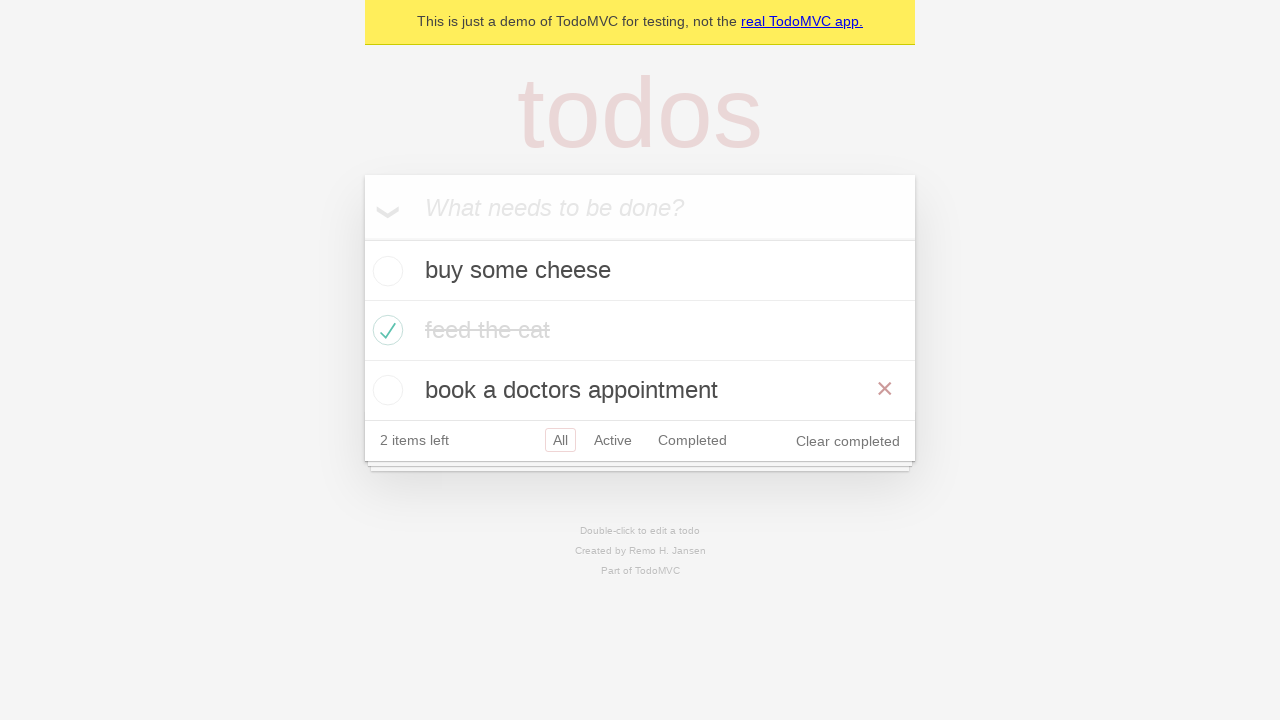

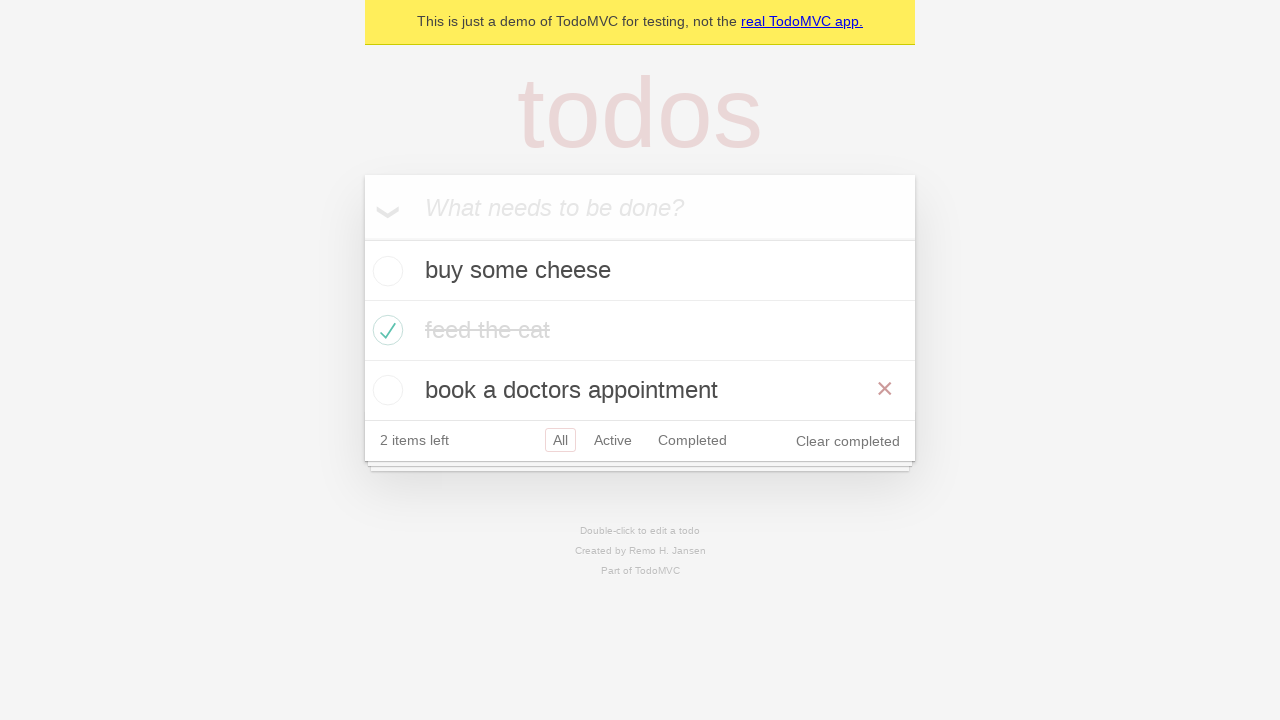